Tests clicking a dropdown menu and selecting the Flipkart link after waiting for it to be visible

Starting URL: http://omayo.blogspot.com/

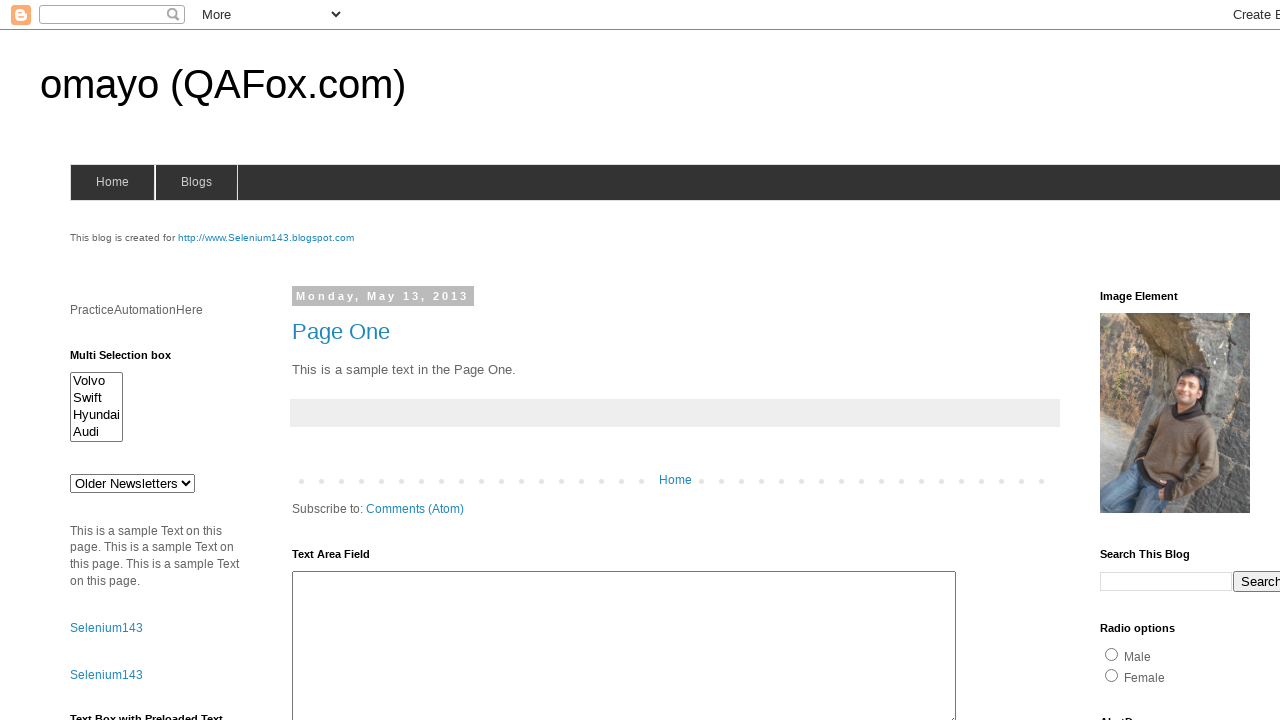

Clicked dropdown button to open menu at (1227, 360) on xpath=//*[@class='dropbtn']
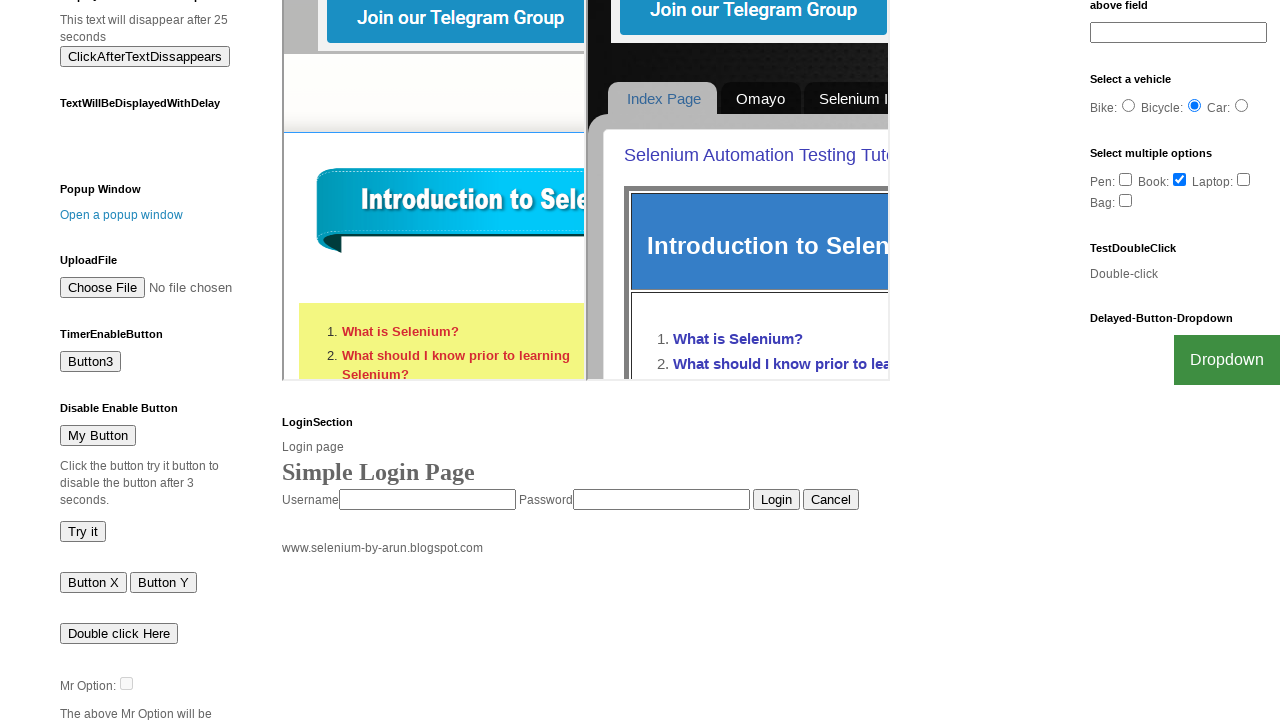

Waited for Flipkart link to become visible
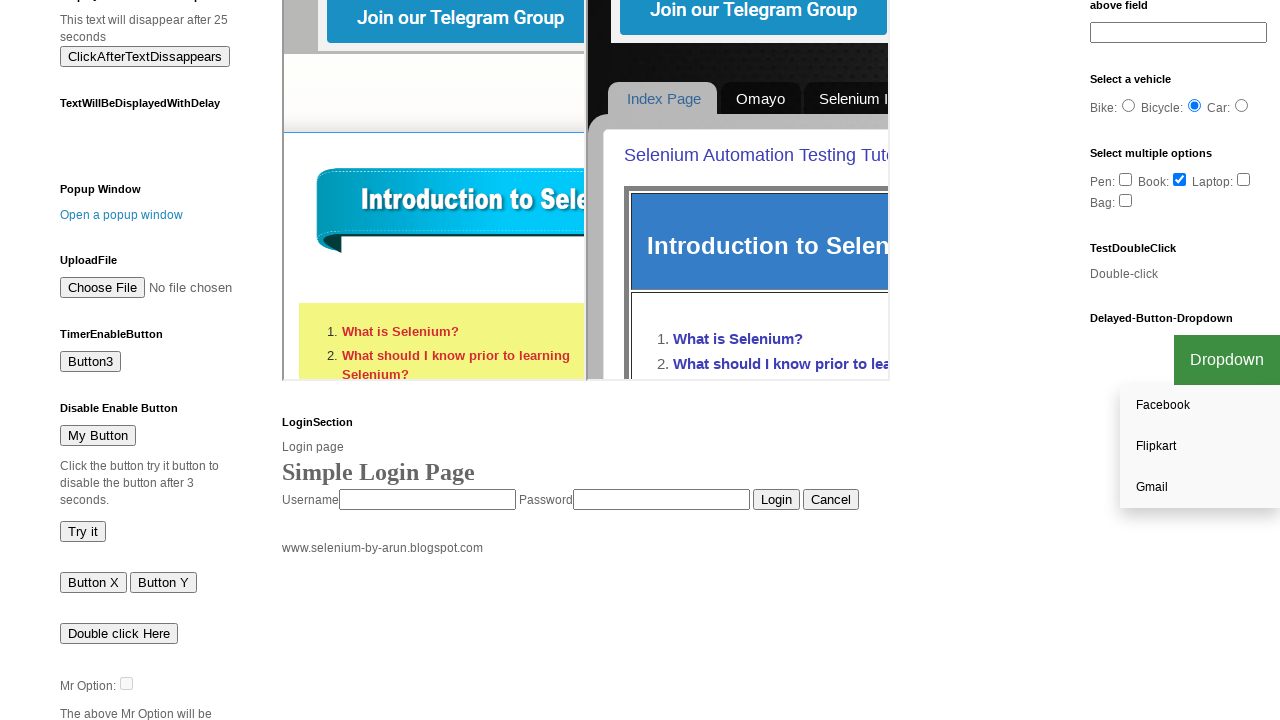

Located Flipkart link element
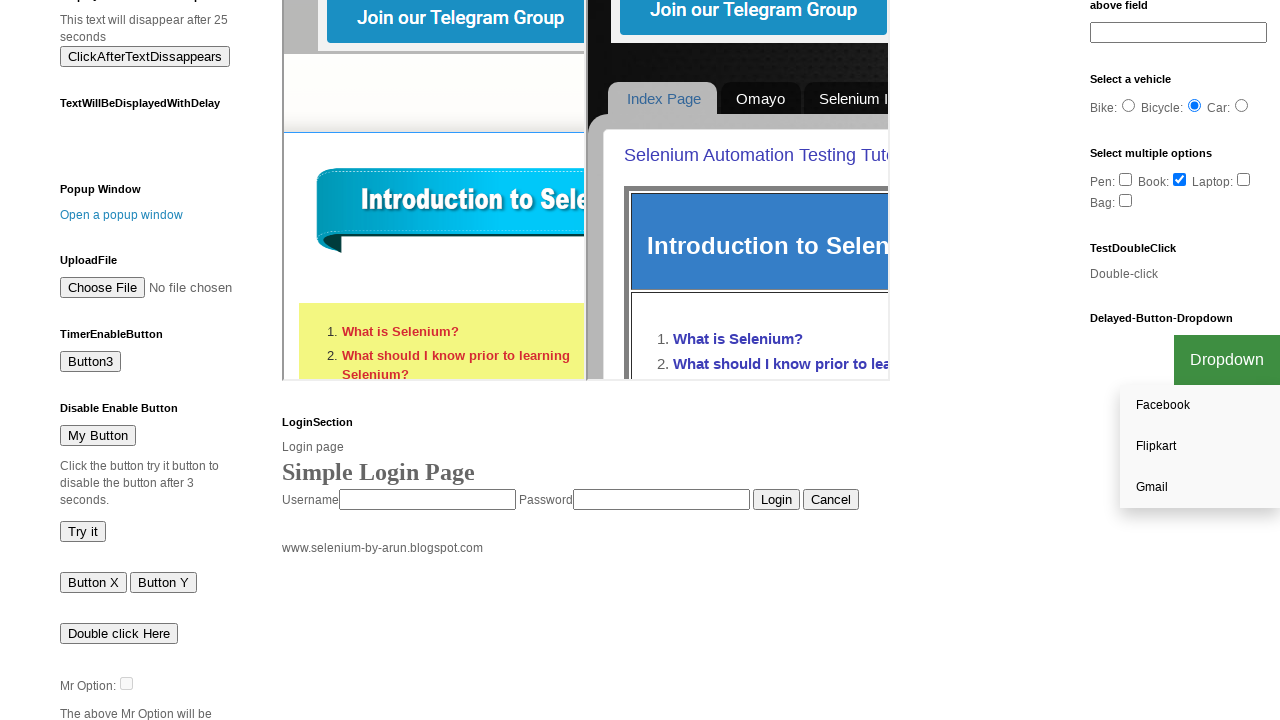

Verified Flipkart link is visible
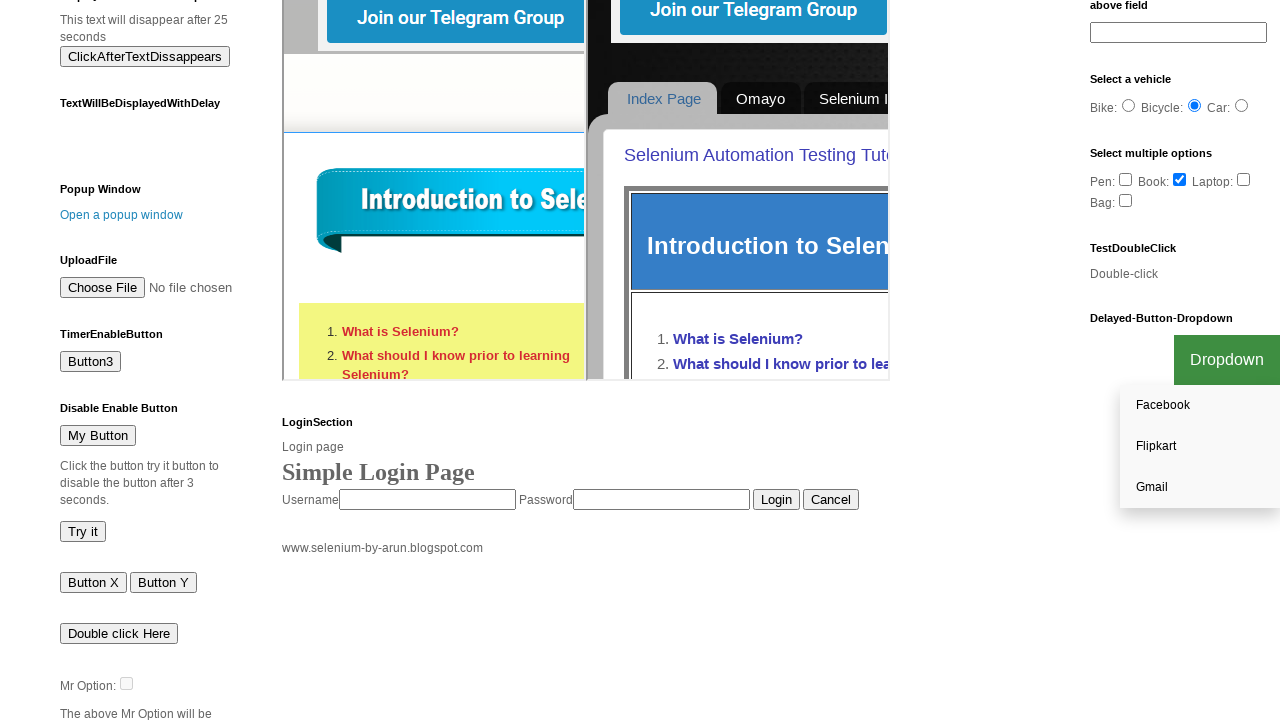

Clicked Flipkart link from dropdown menu at (1200, 447) on text=Flipkart
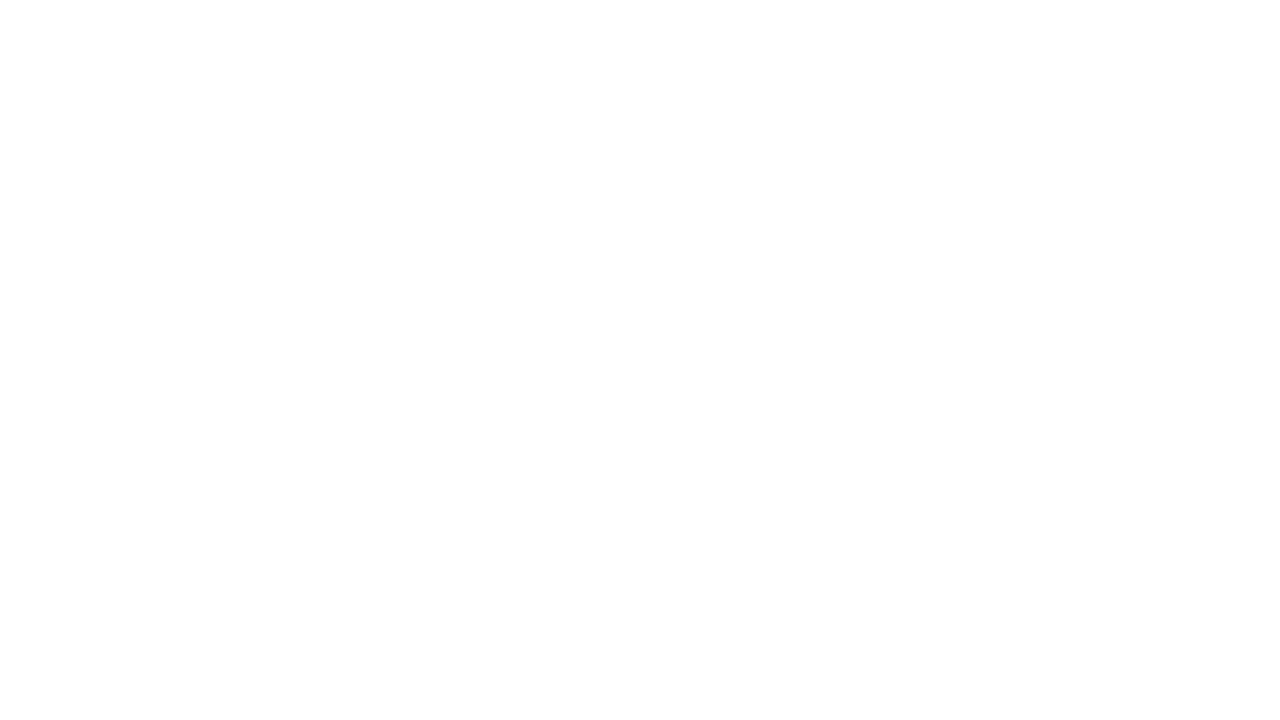

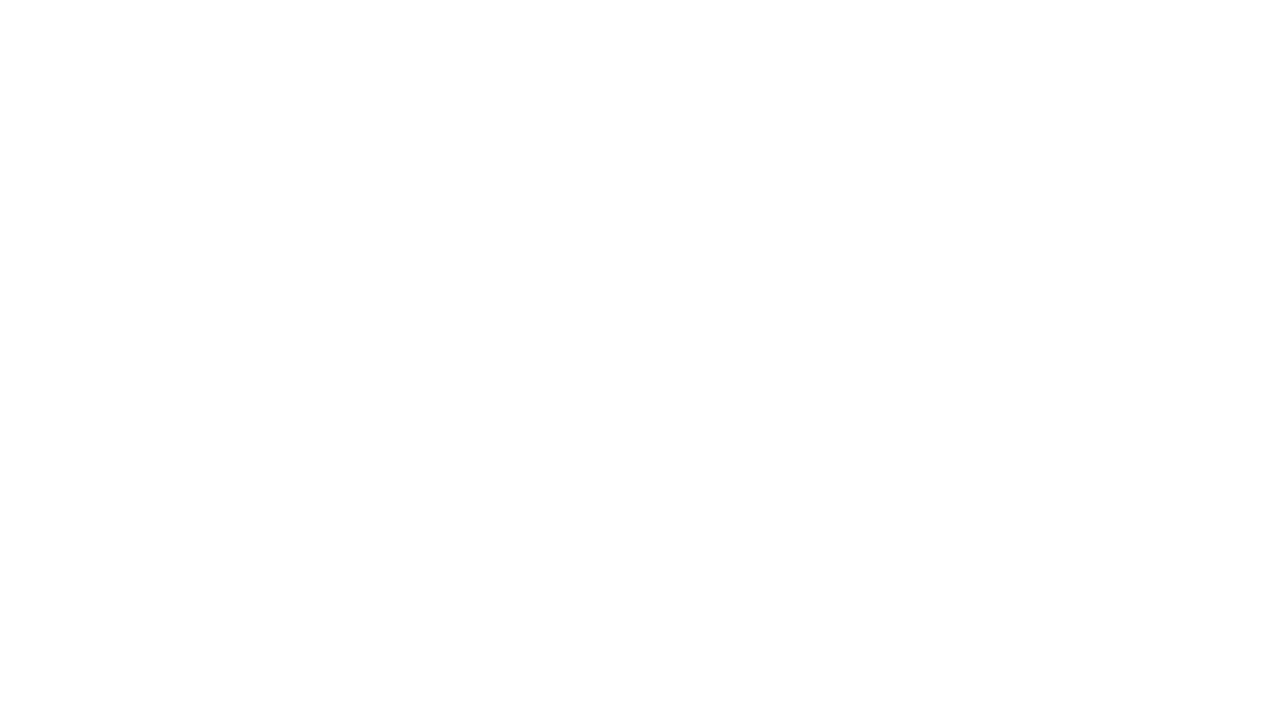